Tests multiple window handling by clicking a link that opens a new window, switching to the new window to verify its content, then switching back to the original window to verify it's still accessible.

Starting URL: https://the-internet.herokuapp.com/windows

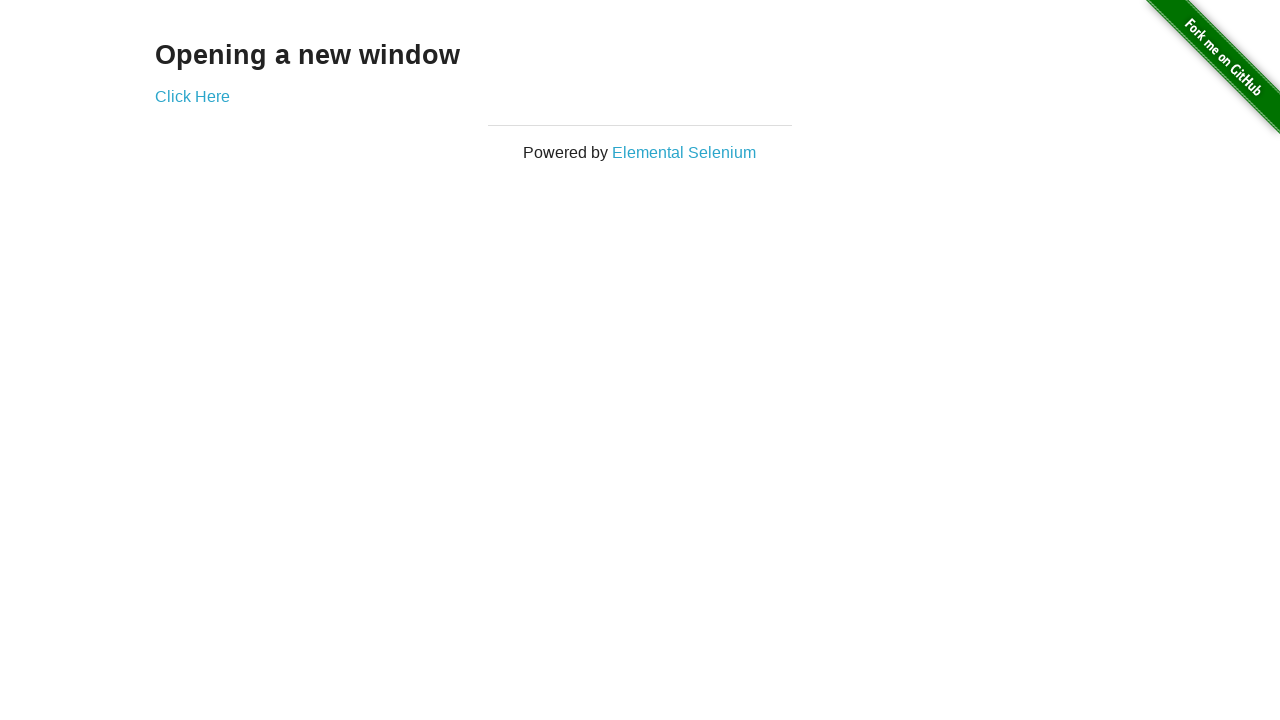

Located h3 element on initial page
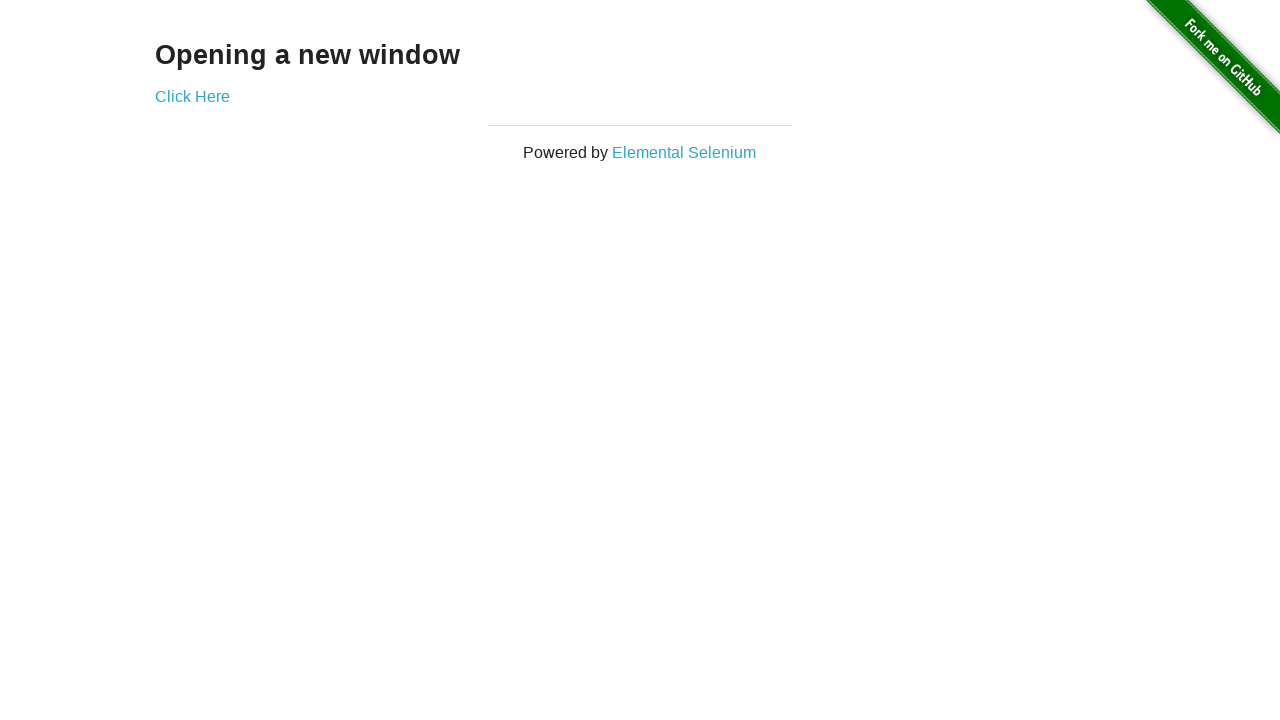

Verified h3 element contains 'Opening a new window'
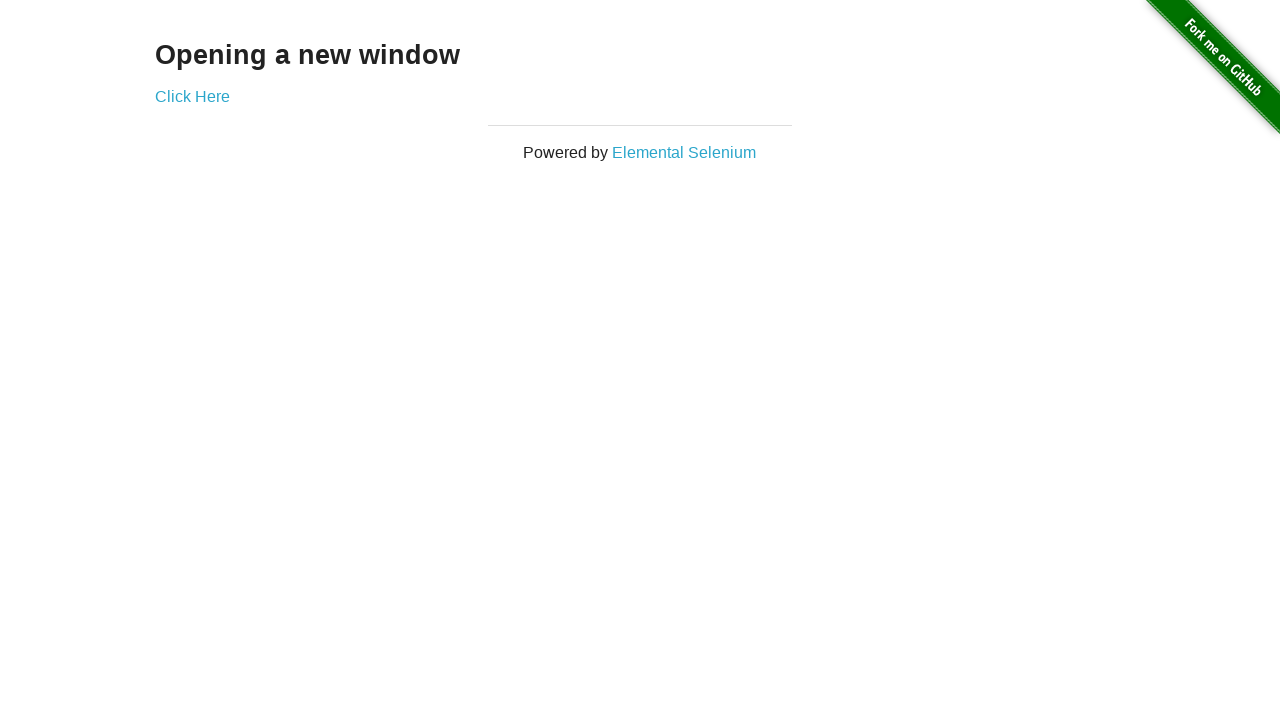

Verified initial page title is 'The Internet'
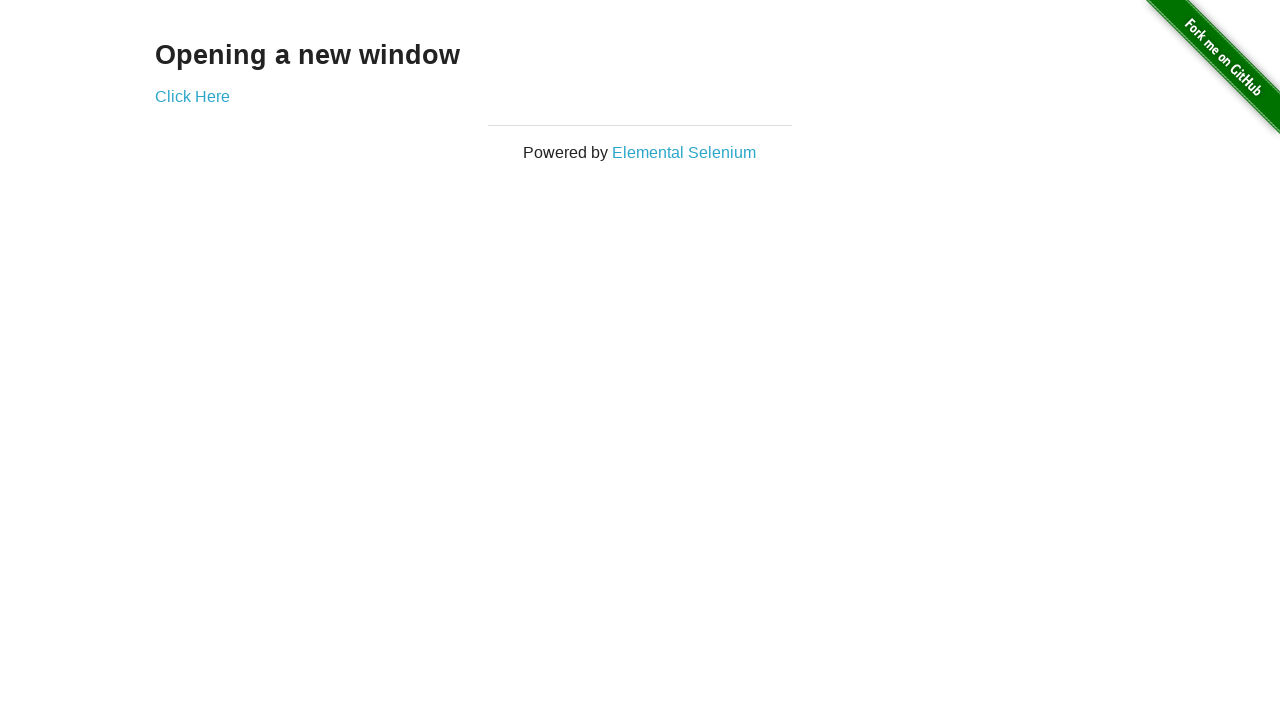

Clicked 'Click Here' link to open new window at (192, 96) on text=Click Here
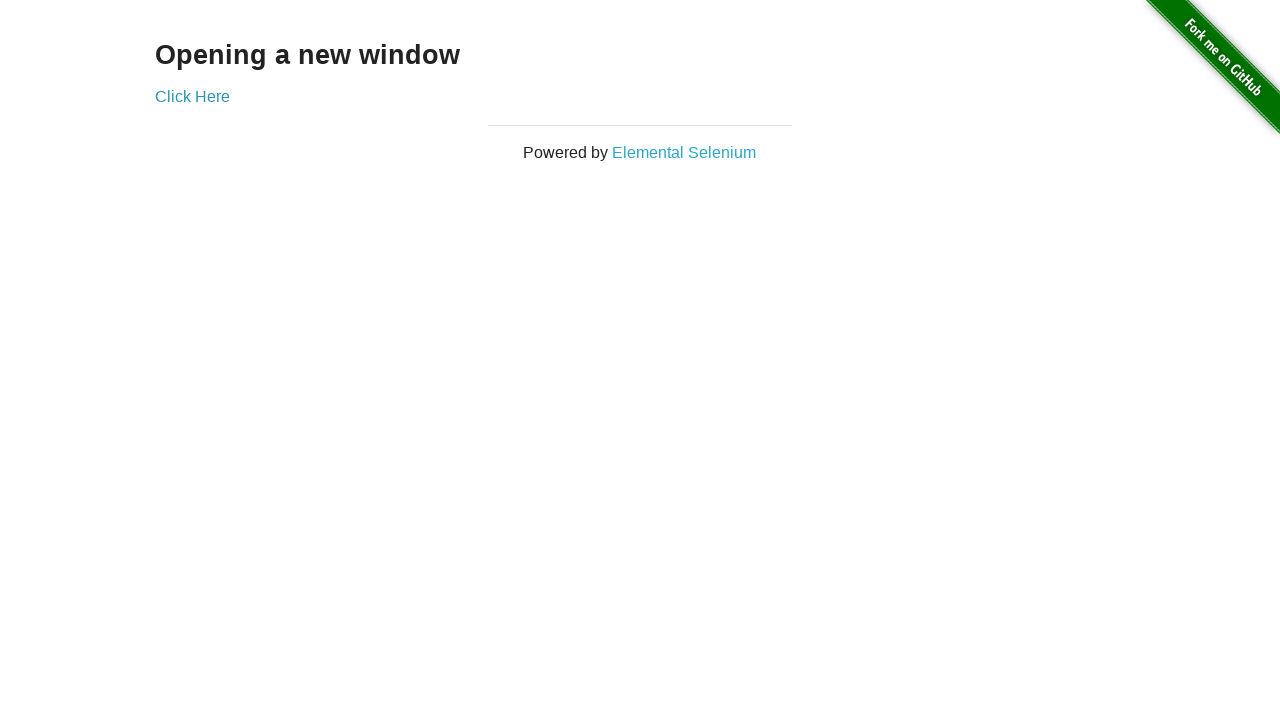

New window loaded and ready
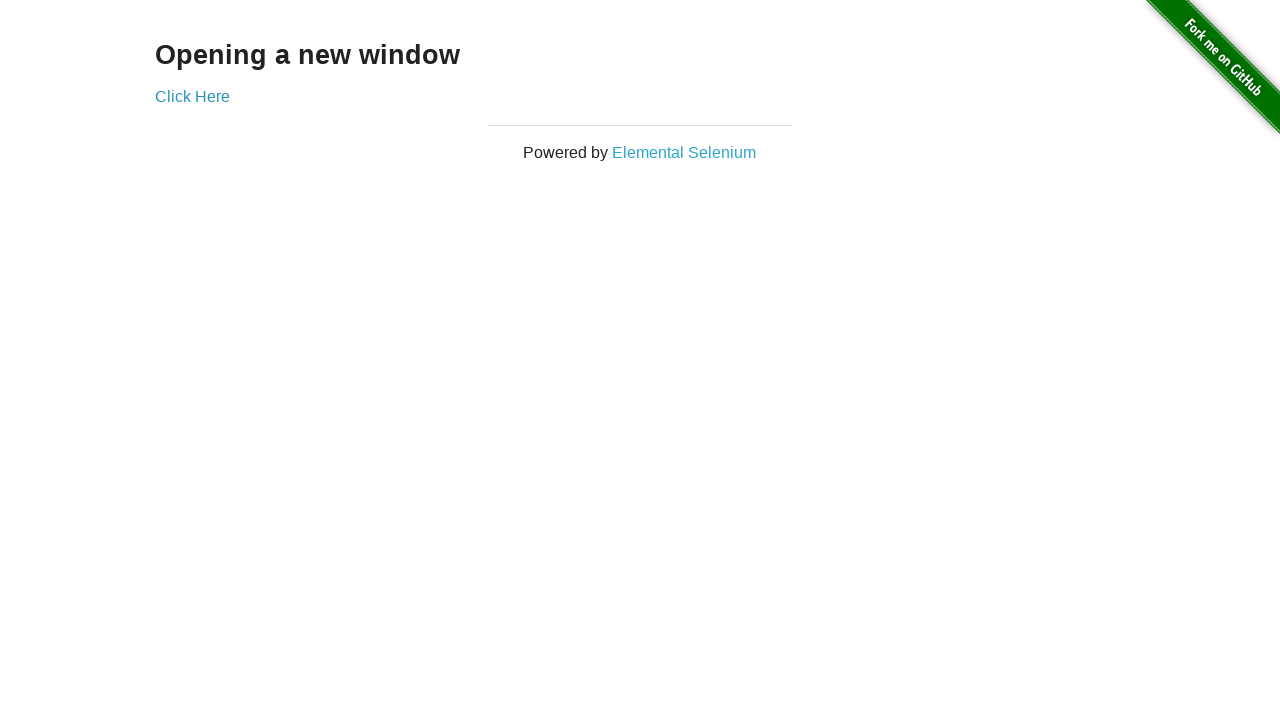

Verified new window title is 'New Window'
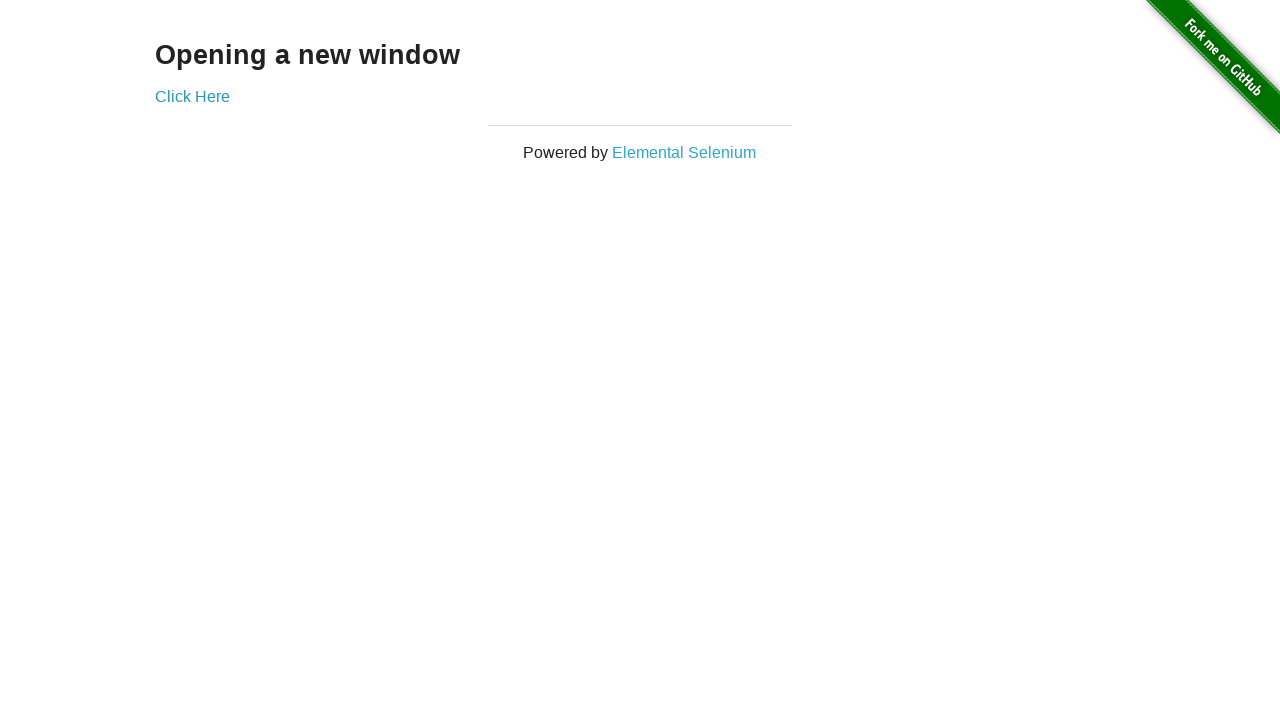

Located h3 element on new window
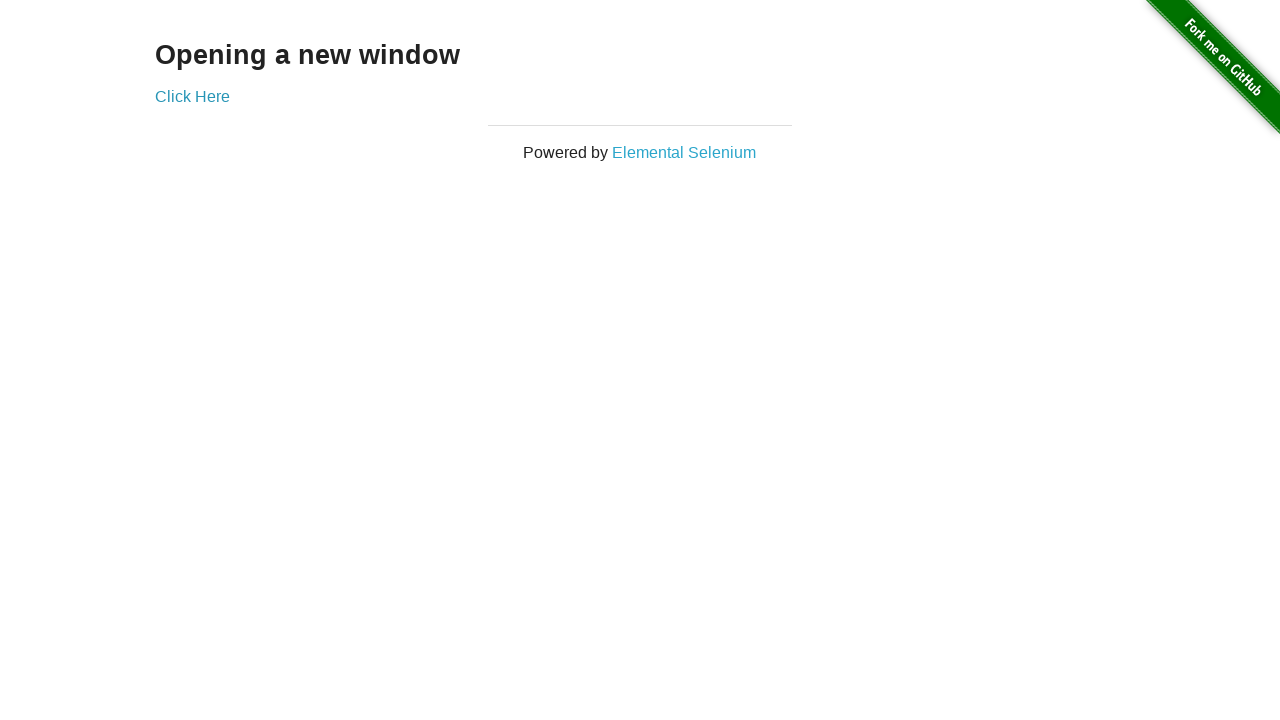

Verified h3 element on new window contains 'New Window'
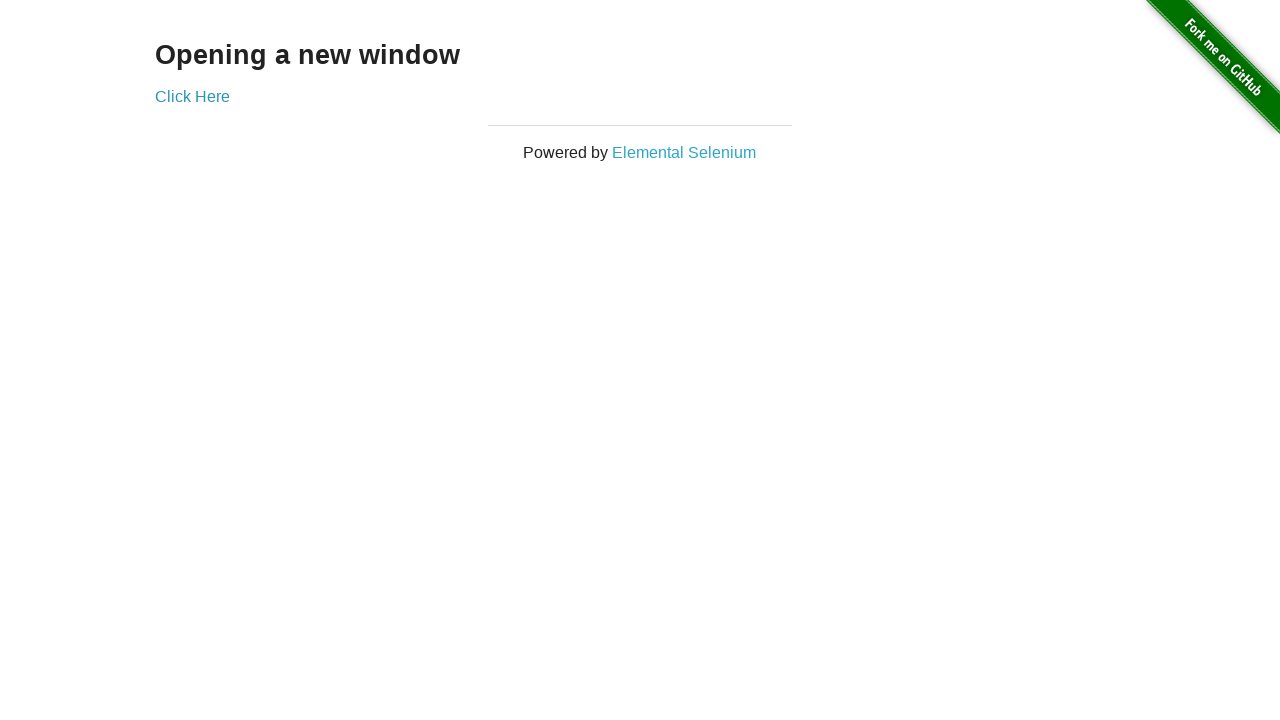

Switched back to original window
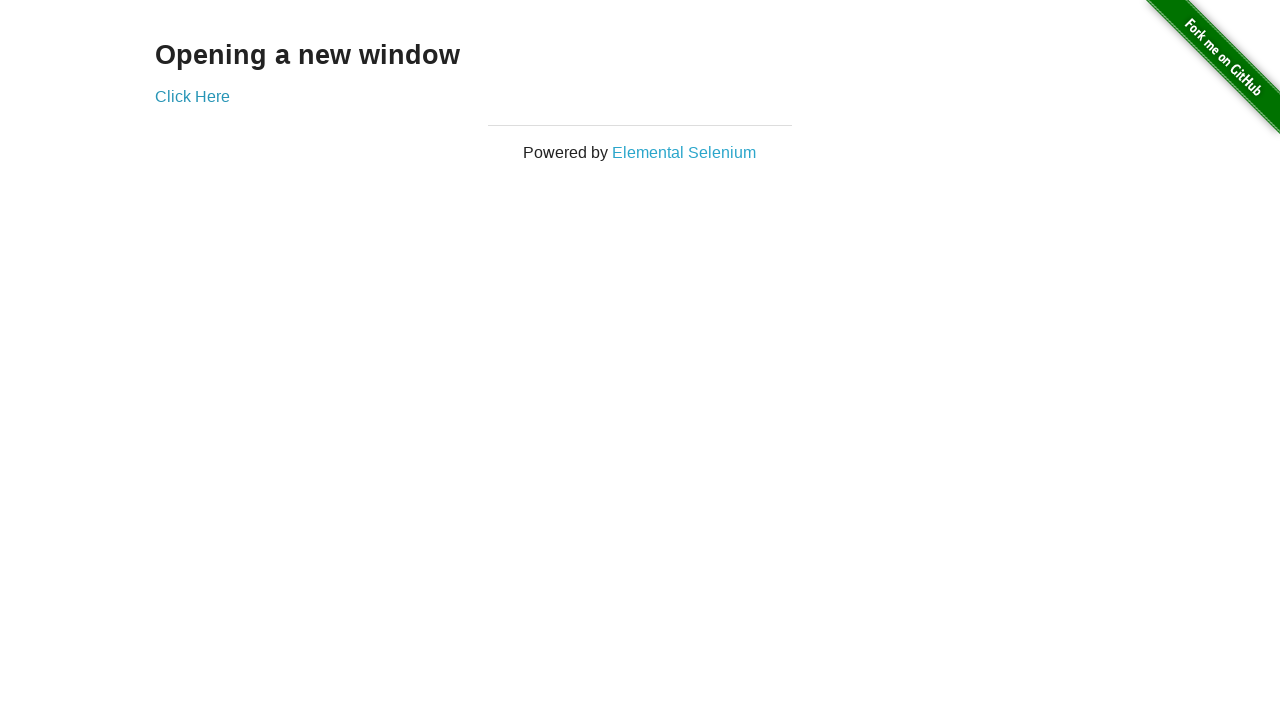

Verified original window title is still 'The Internet'
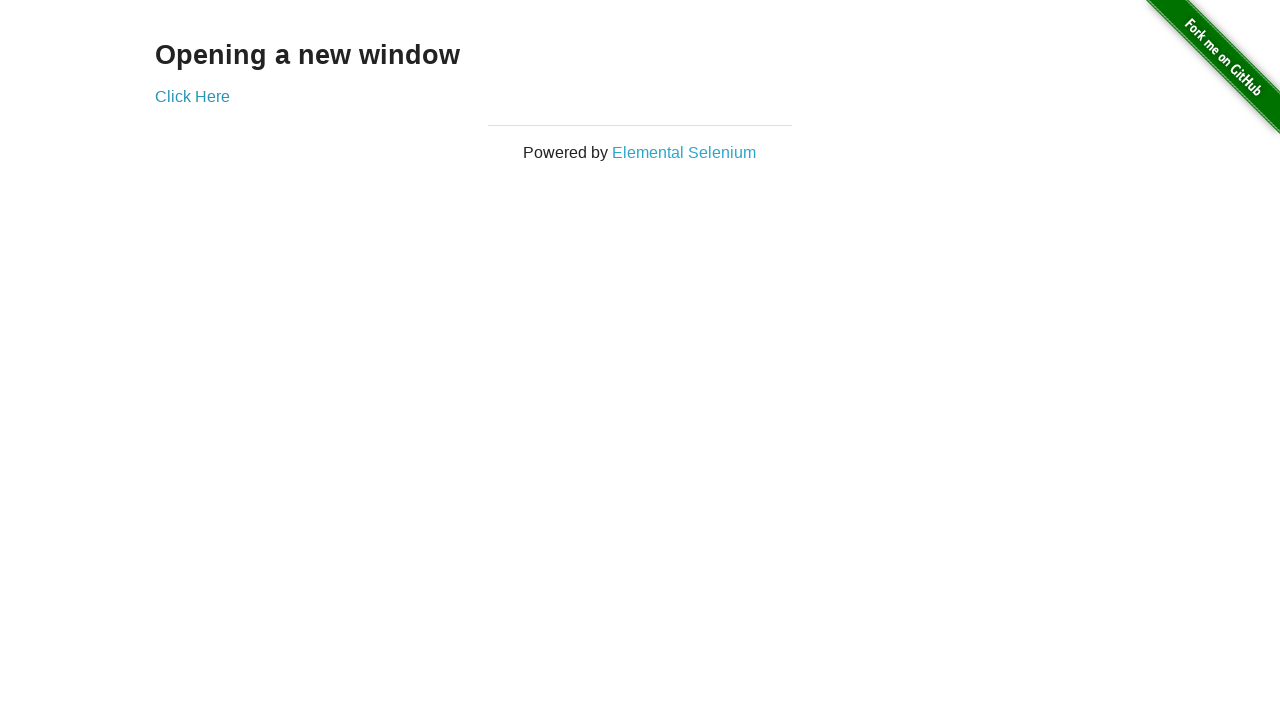

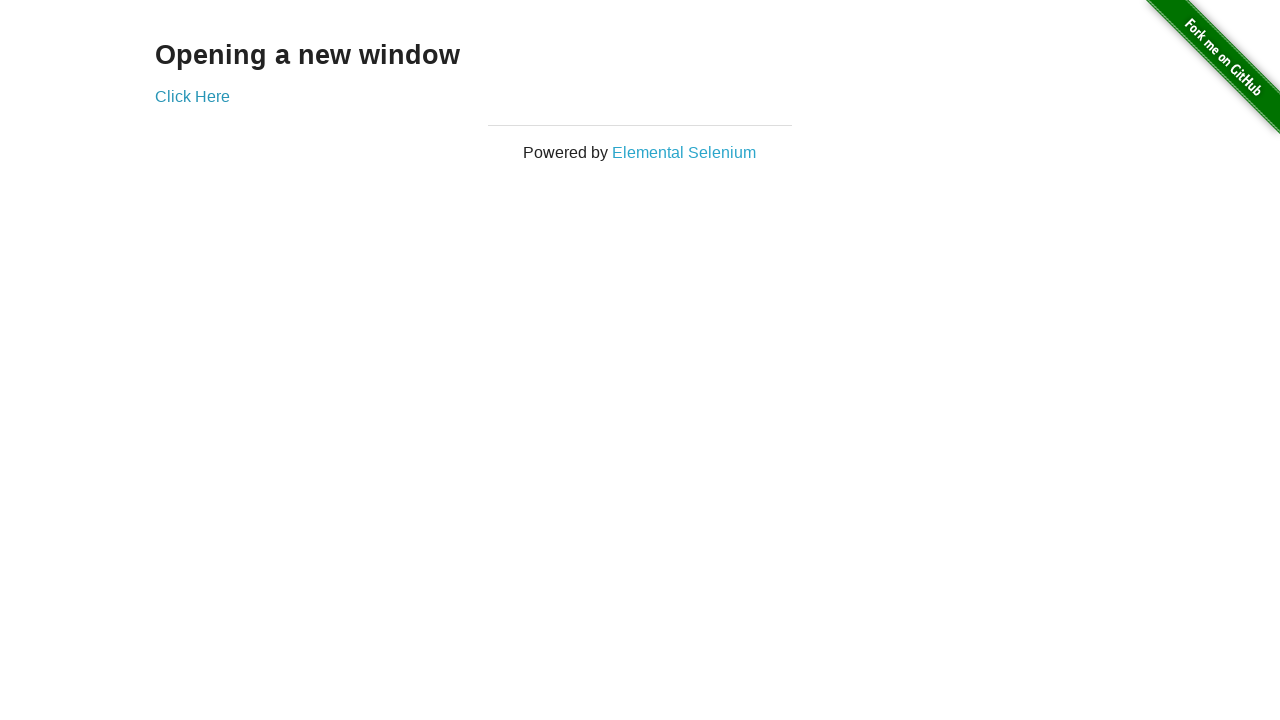